Opens a popup window from the main page and maximizes the popup window

Starting URL: https://omayo.blogspot.com/

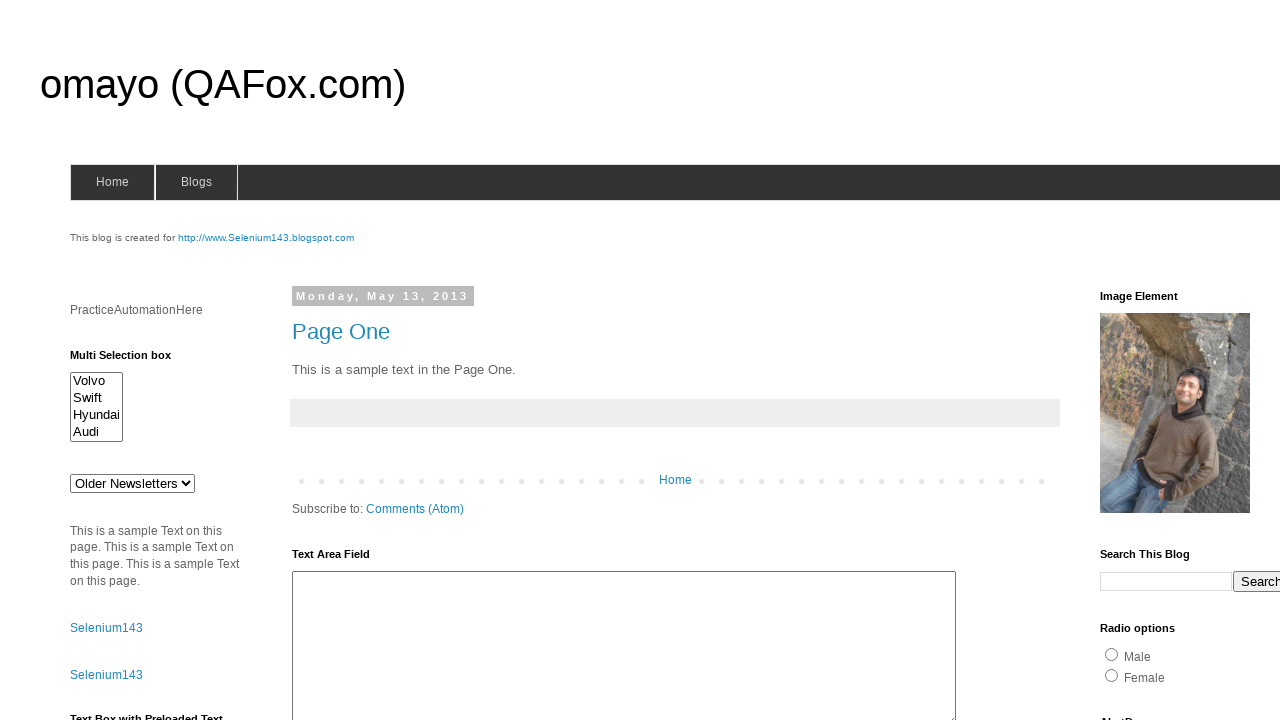

Clicked link to open popup window at (132, 360) on a:text('Open a popup window')
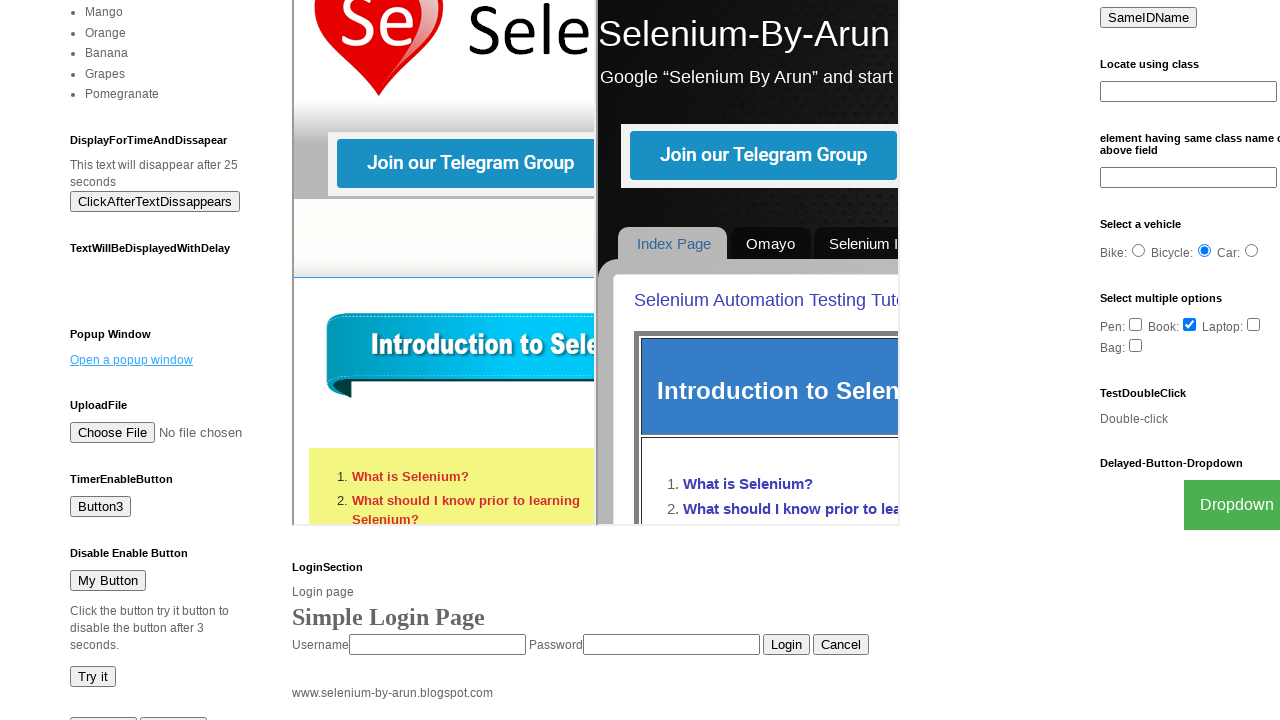

Popup window opened and captured
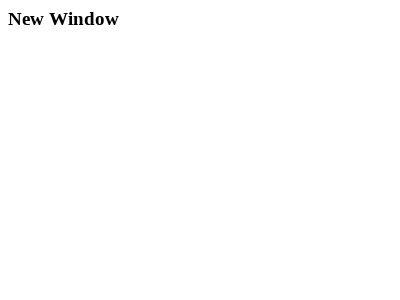

Popup window maximized
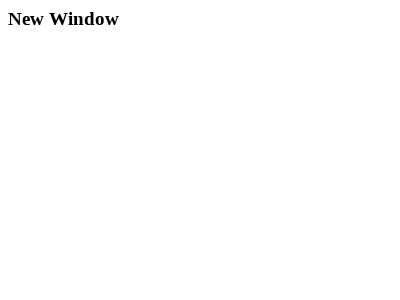

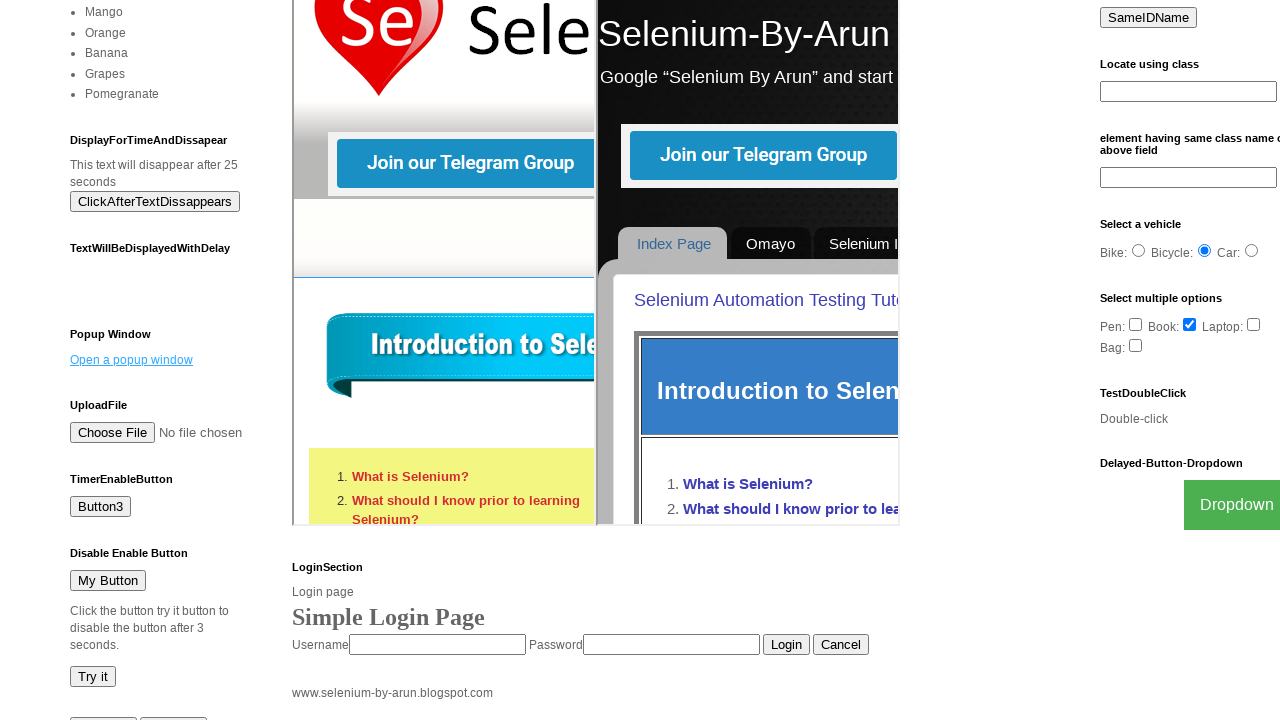